Tests that the todo counter displays the current number of items as they are added.

Starting URL: https://demo.playwright.dev/todomvc

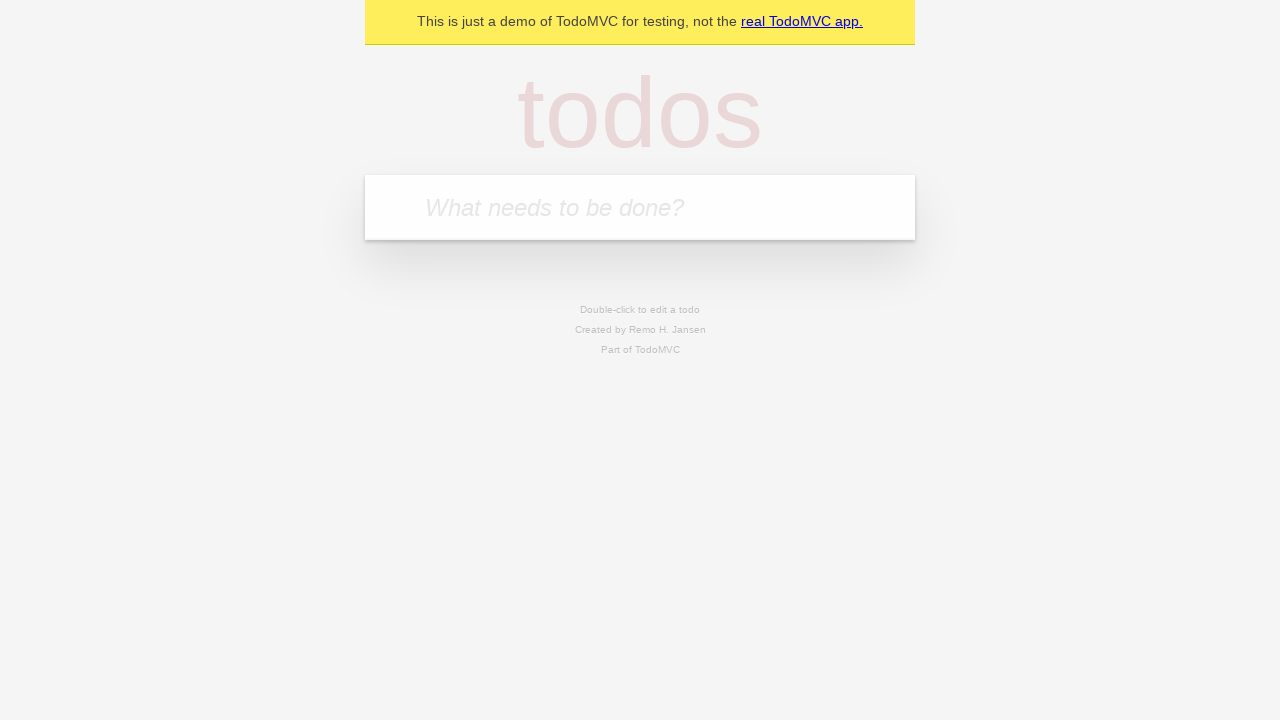

Filled todo input with 'buy some cheese' on internal:attr=[placeholder="What needs to be done?"i]
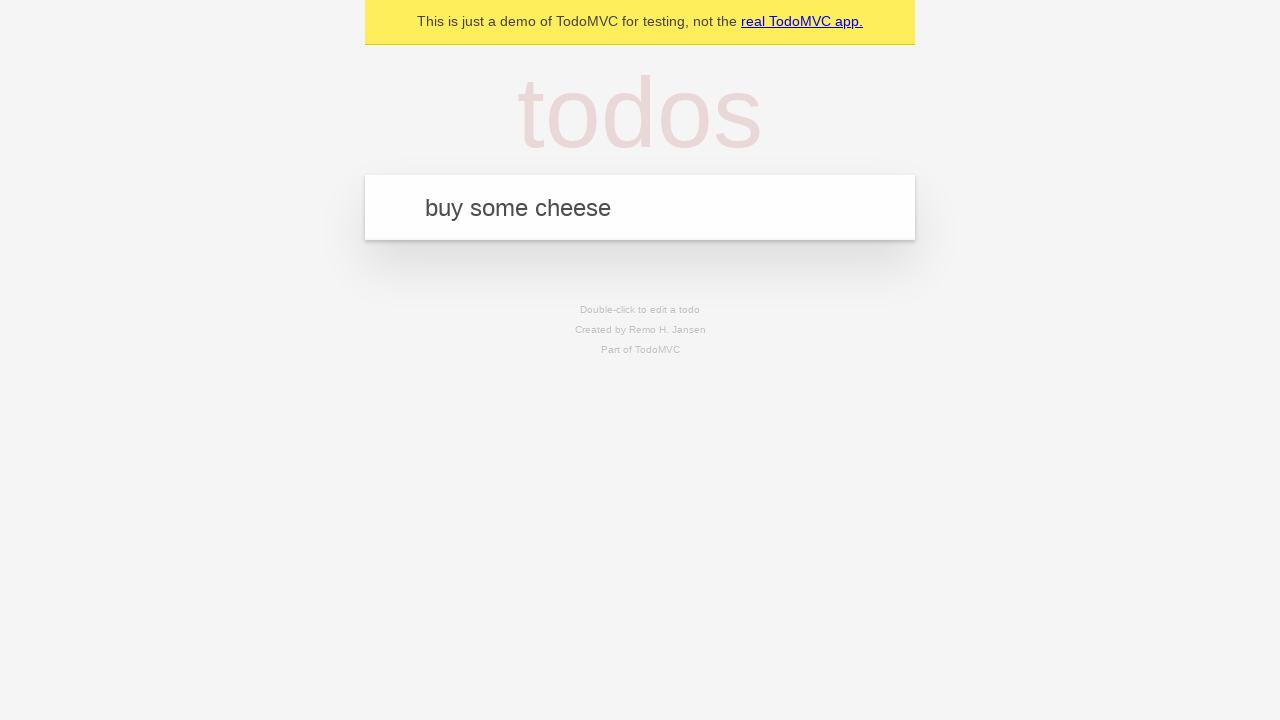

Pressed Enter to add first todo item on internal:attr=[placeholder="What needs to be done?"i]
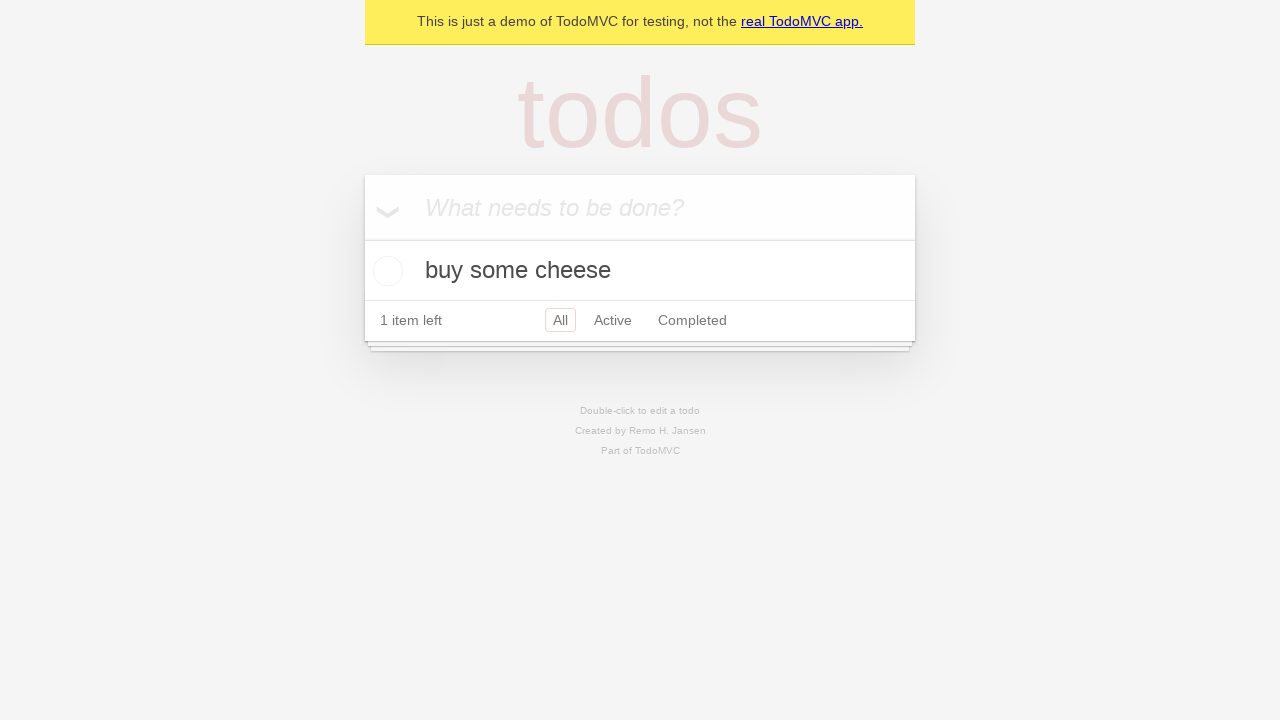

Todo counter element loaded showing 1 item
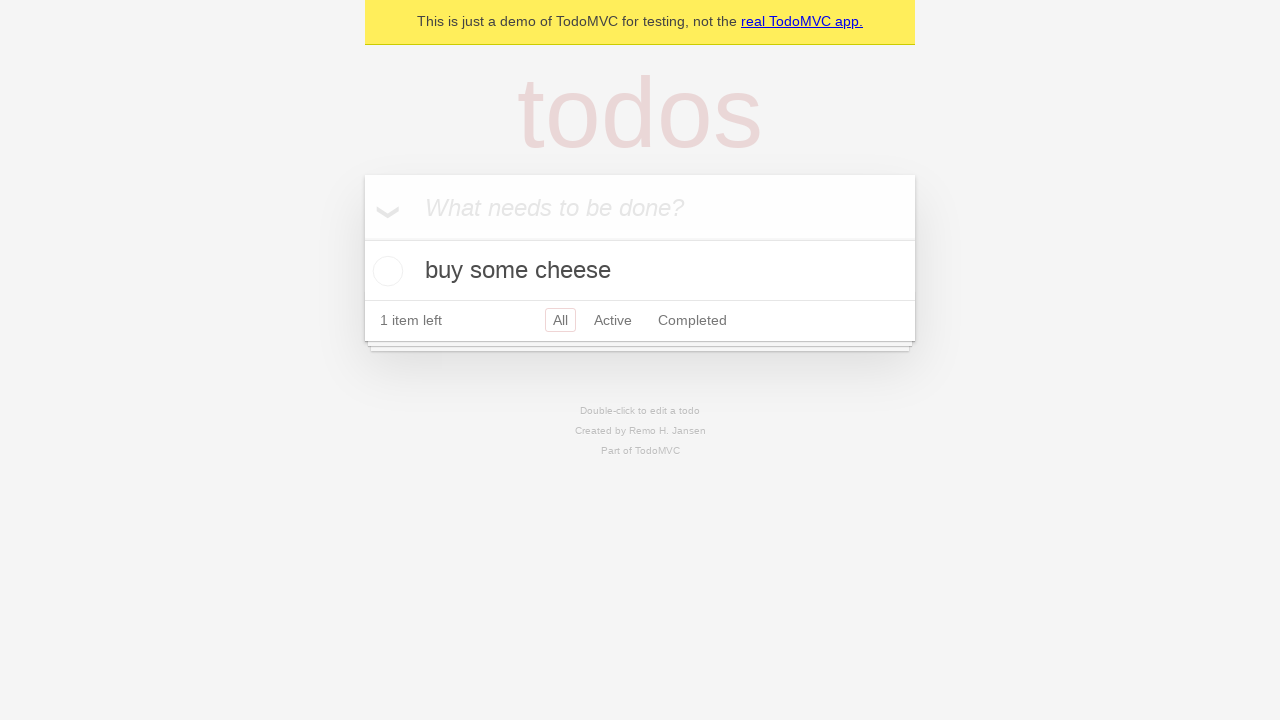

Filled todo input with 'feed the cat' on internal:attr=[placeholder="What needs to be done?"i]
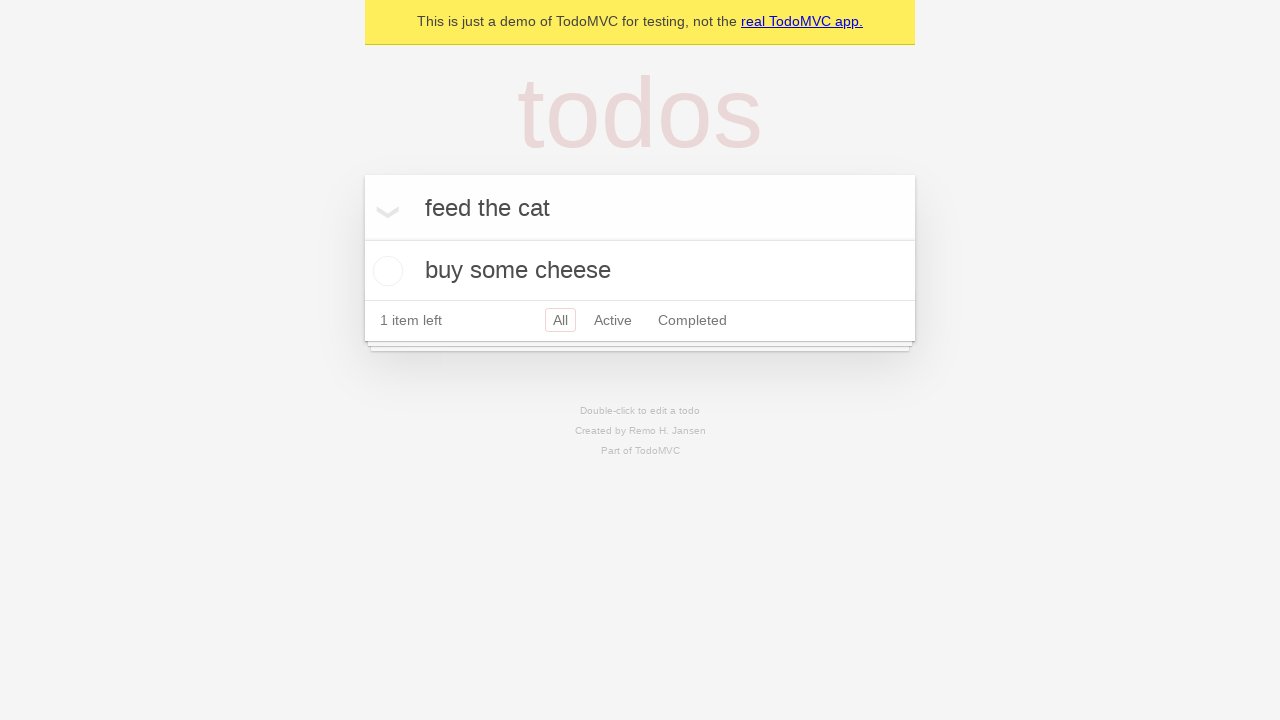

Pressed Enter to add second todo item on internal:attr=[placeholder="What needs to be done?"i]
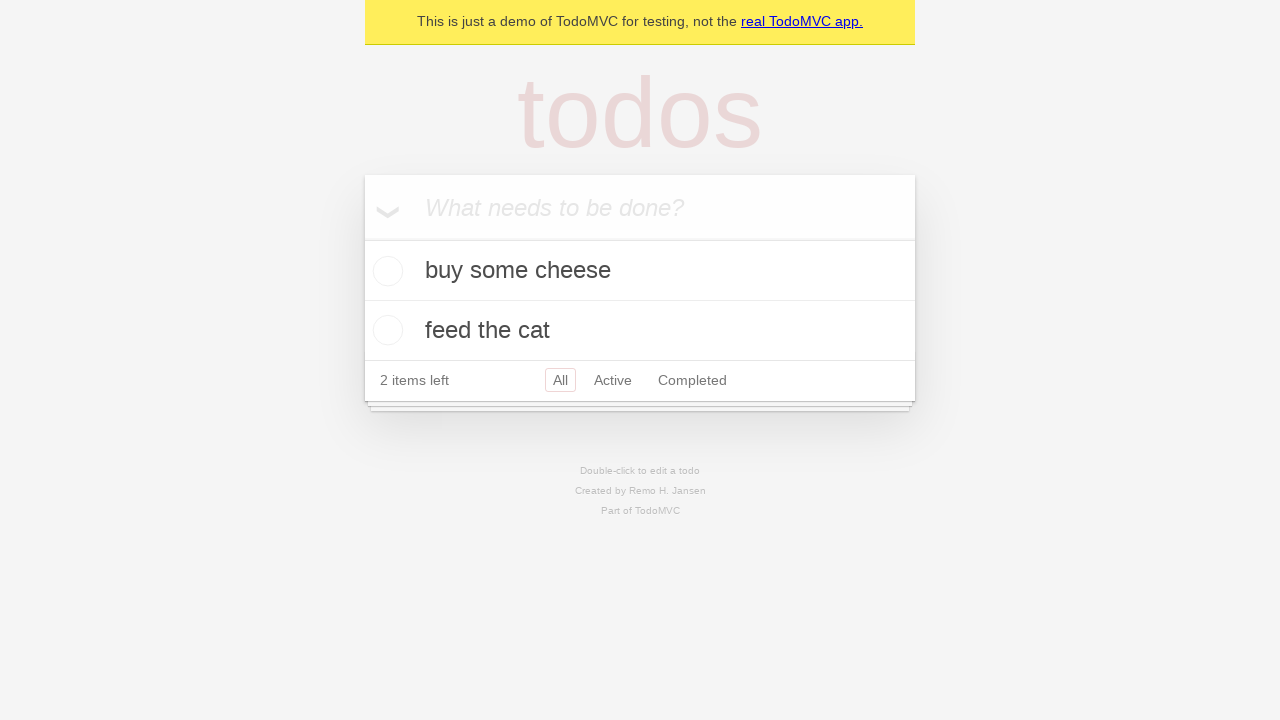

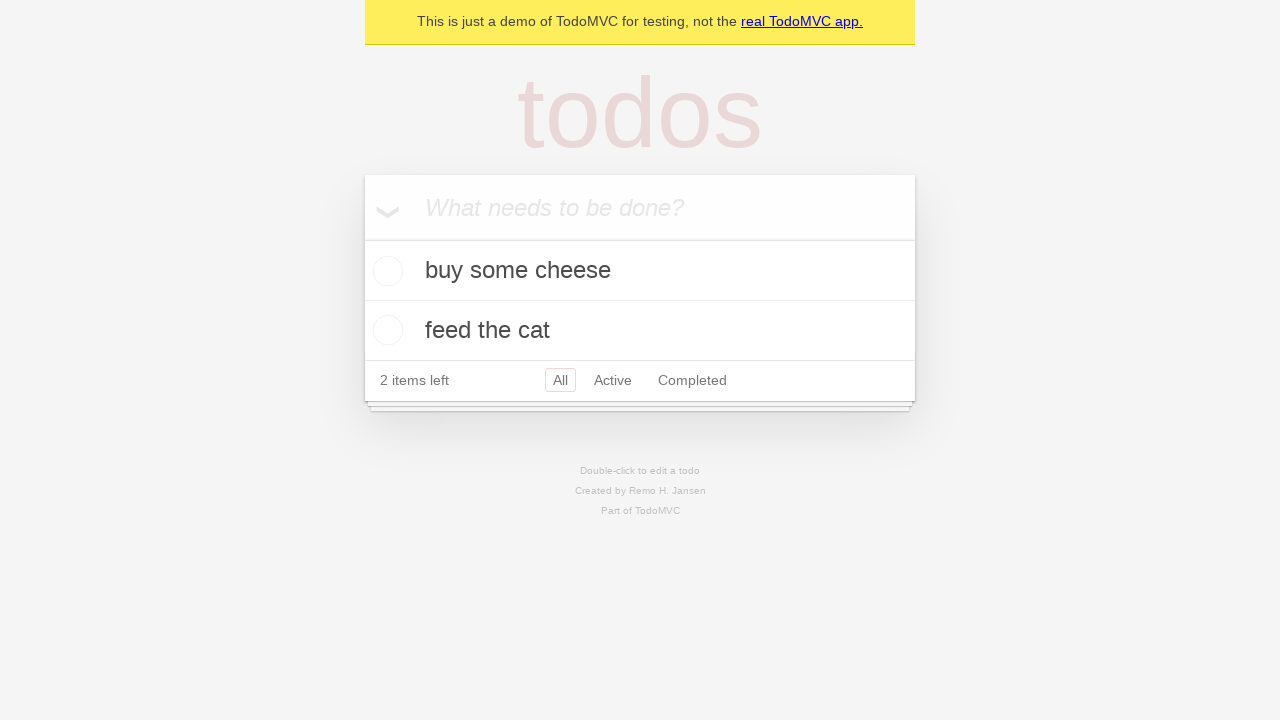